Navigates to the WebdriverIO documentation website and verifies the page loads successfully by waiting for content to be visible.

Starting URL: https://webdriver.io/

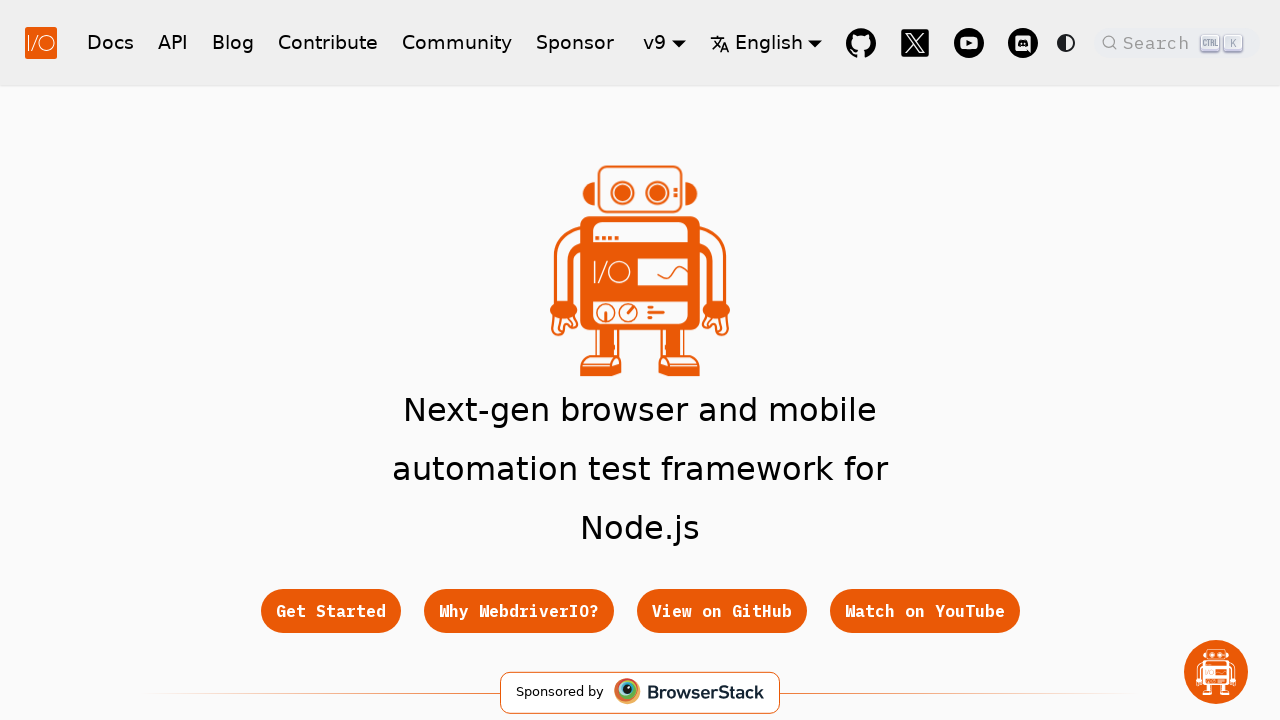

Waited for body element to be present
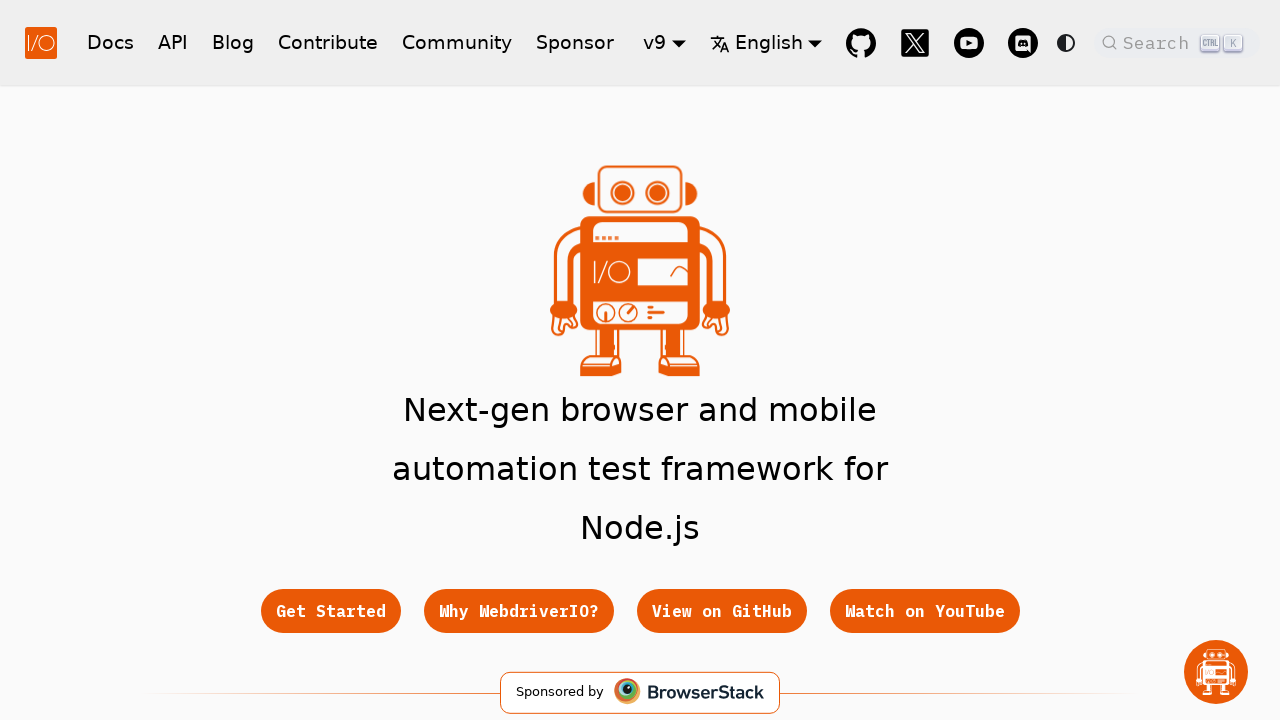

Waited for DOM content to be loaded
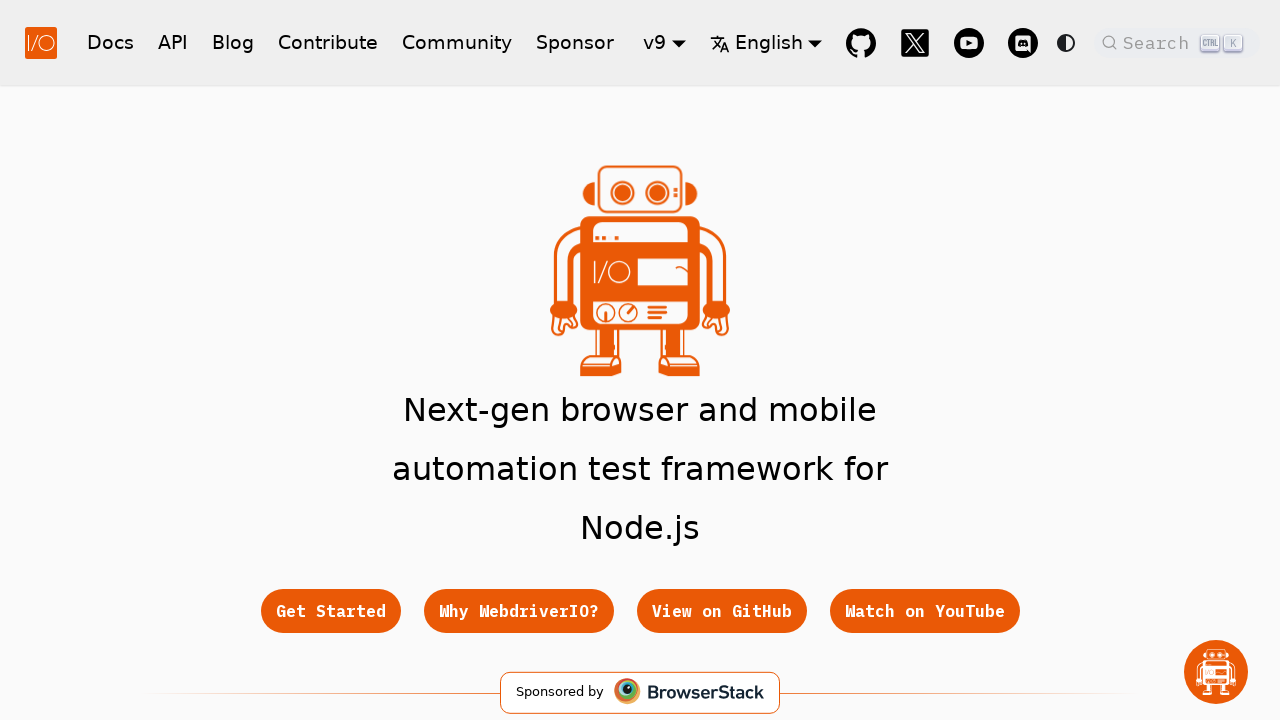

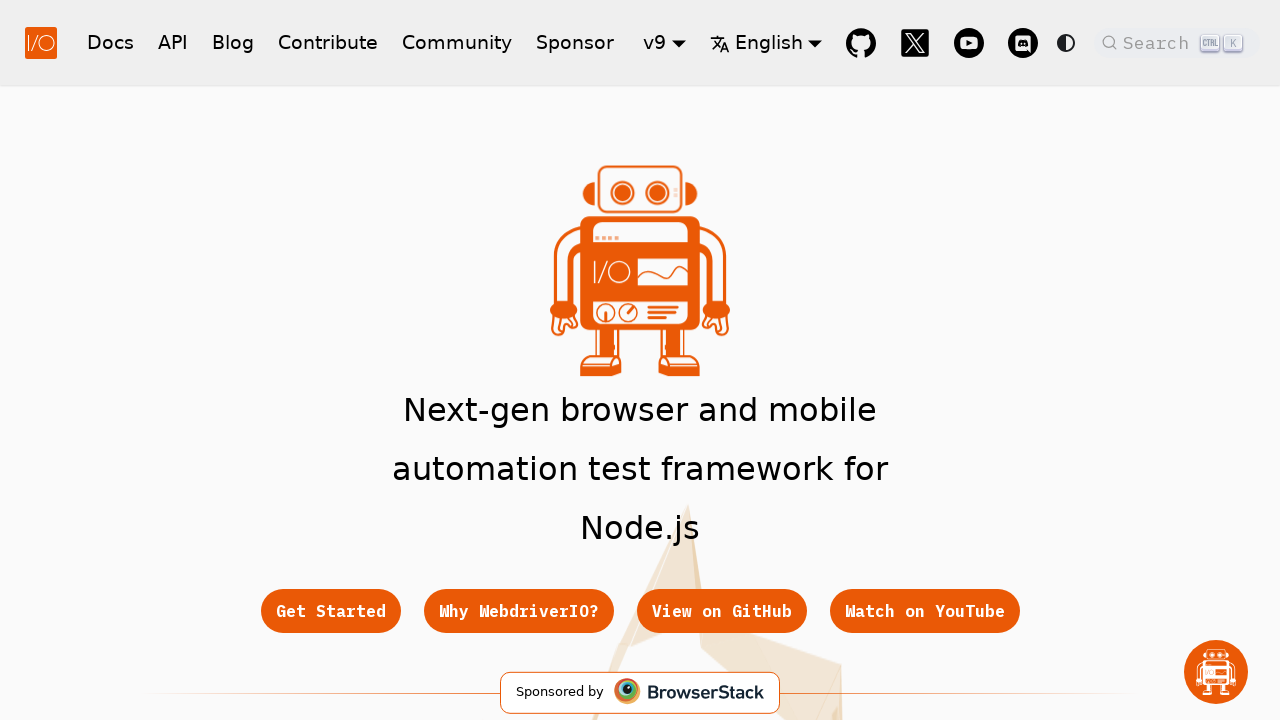